Navigates to DuckDuckGo and takes screenshots, attempting to find elements on the page

Starting URL: https://duckduckgo.com

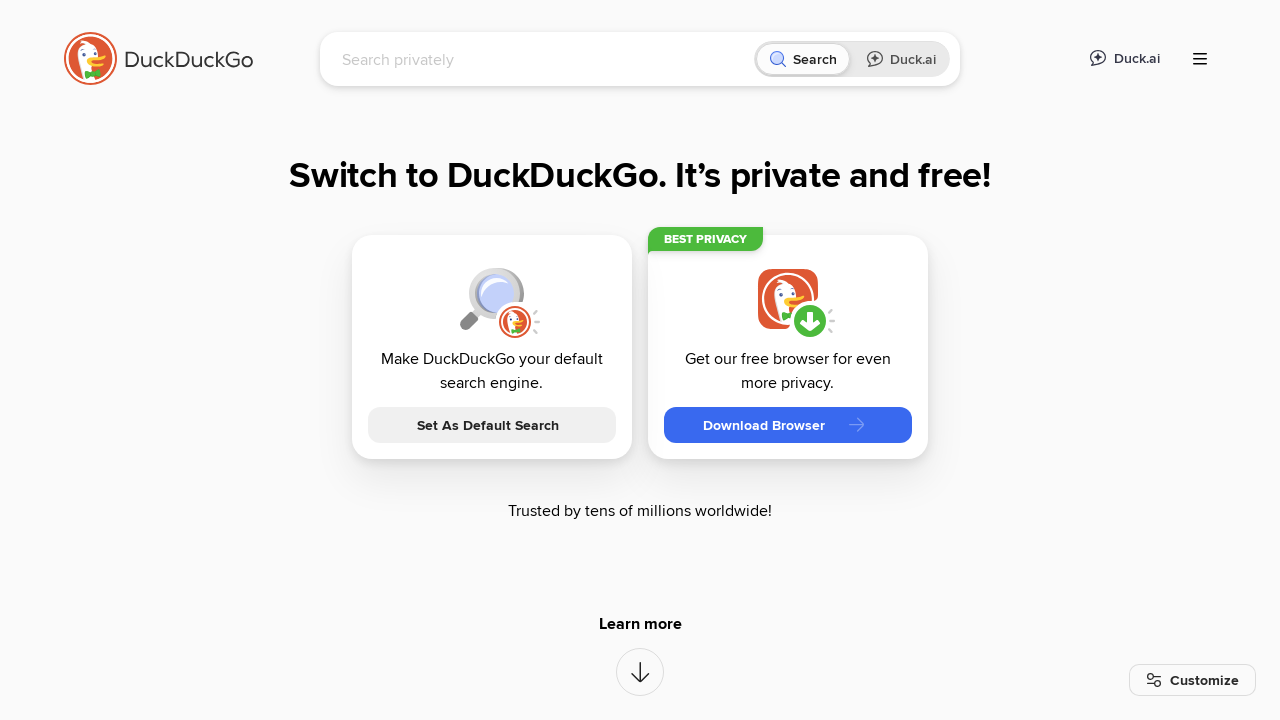

Waited for page to load and verified root element exists
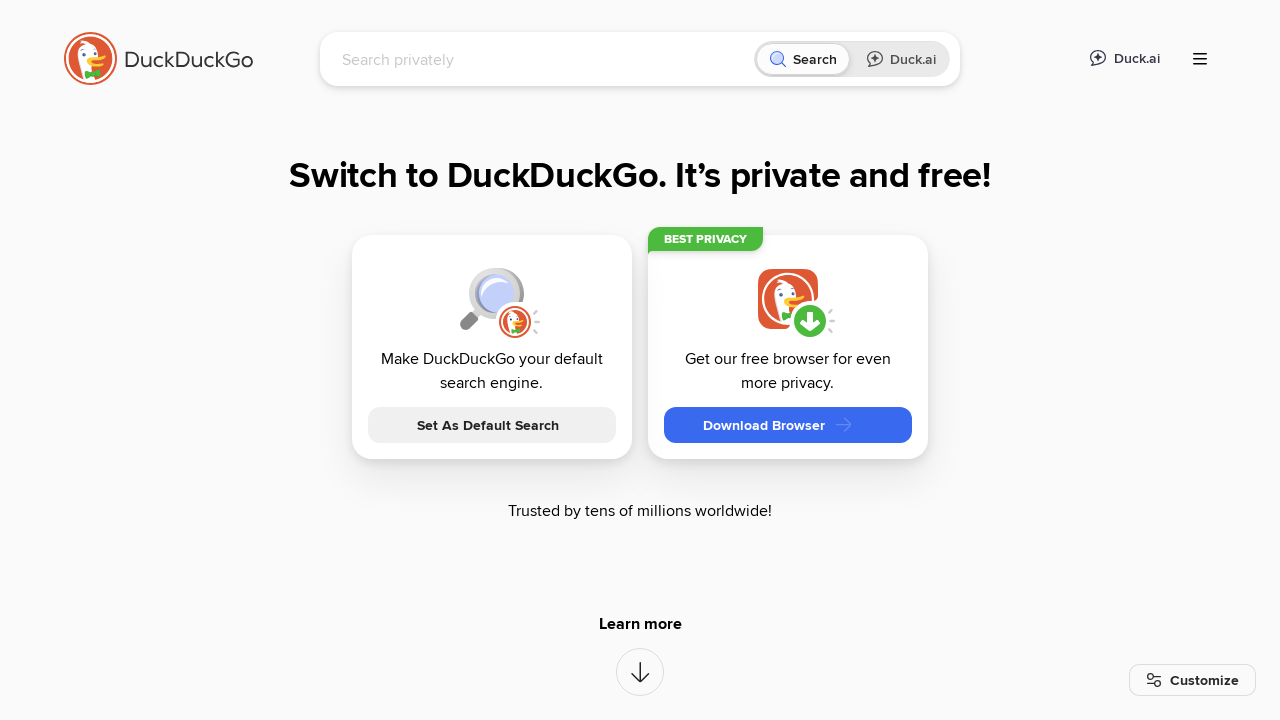

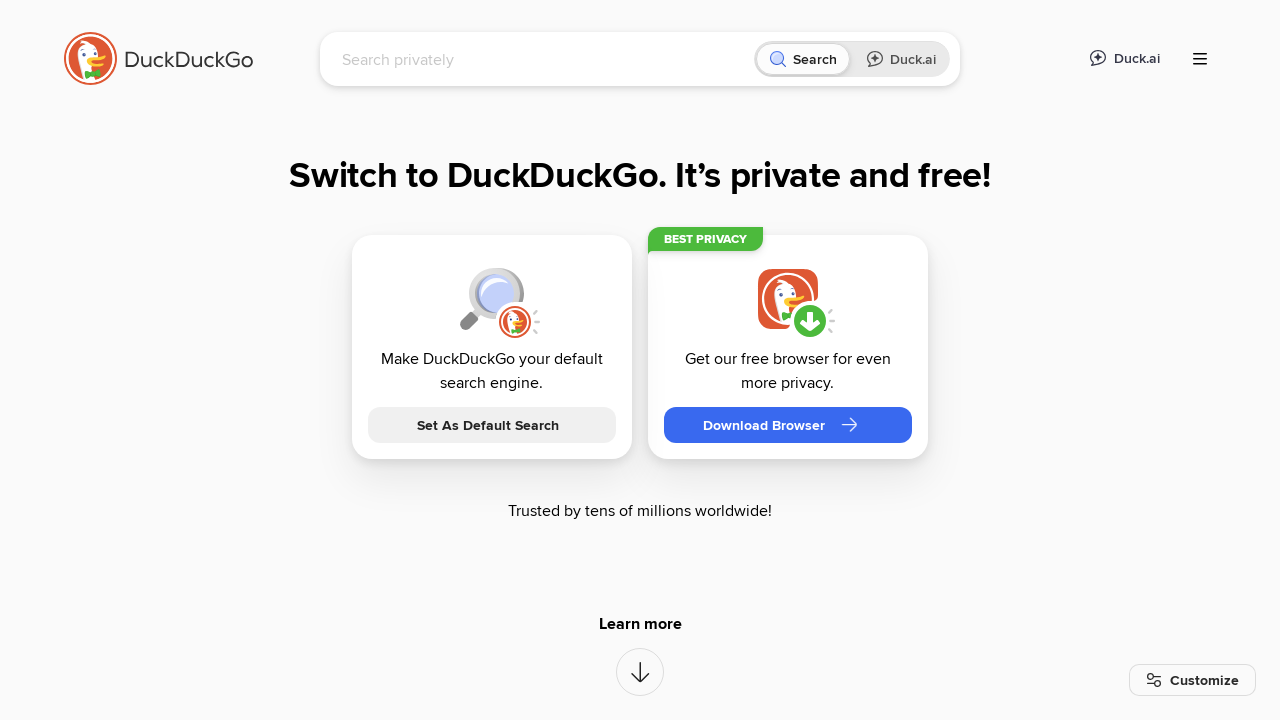